Tests jQuery remove functionality by switching to an iframe, verifying a paragraph is visible, clicking a button to remove it, and verifying the paragraph no longer exists.

Starting URL: https://www.w3schools.com/jquery/tryit.asp?filename=tryjquery_html_remove

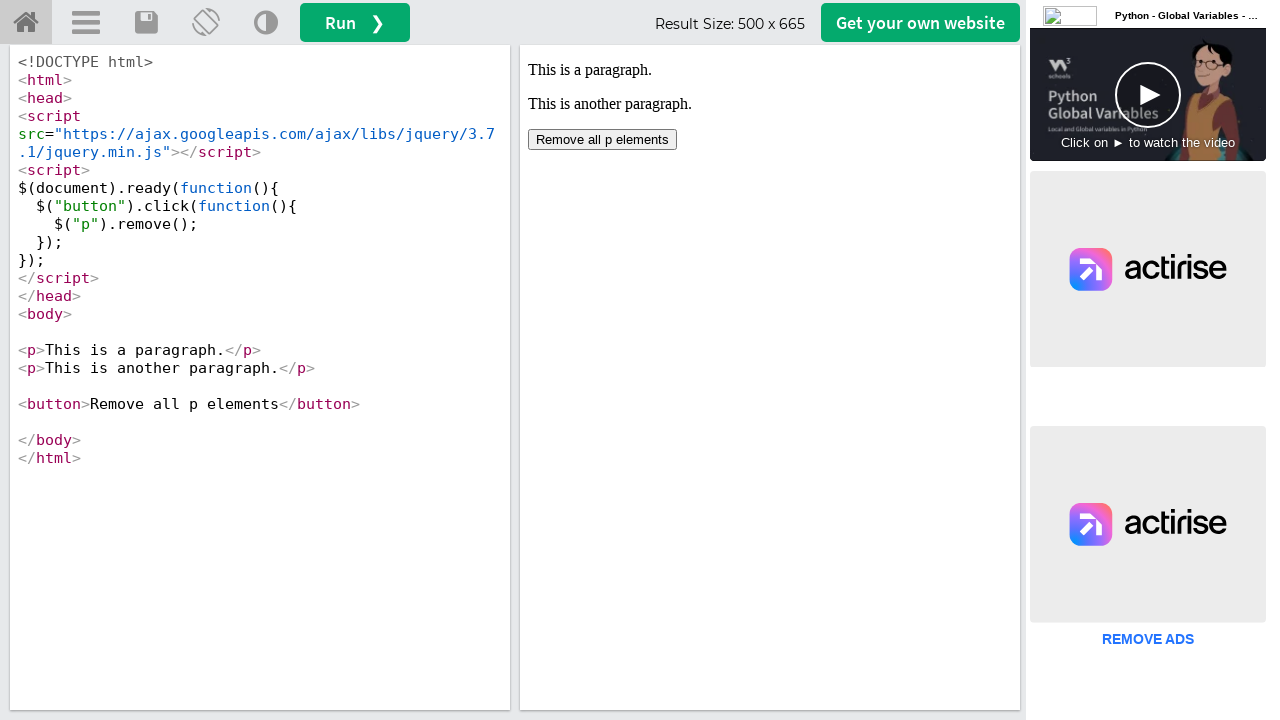

Located iframe with ID 'iframeResult'
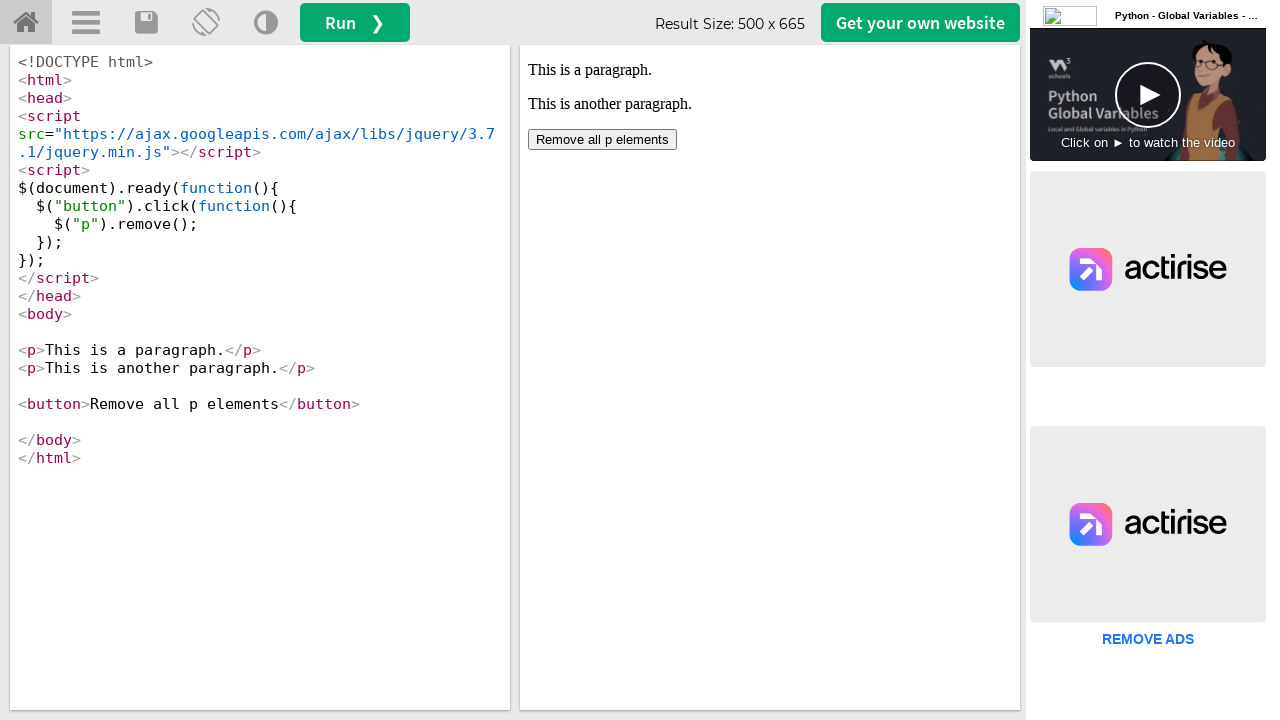

Located paragraph element in iframe
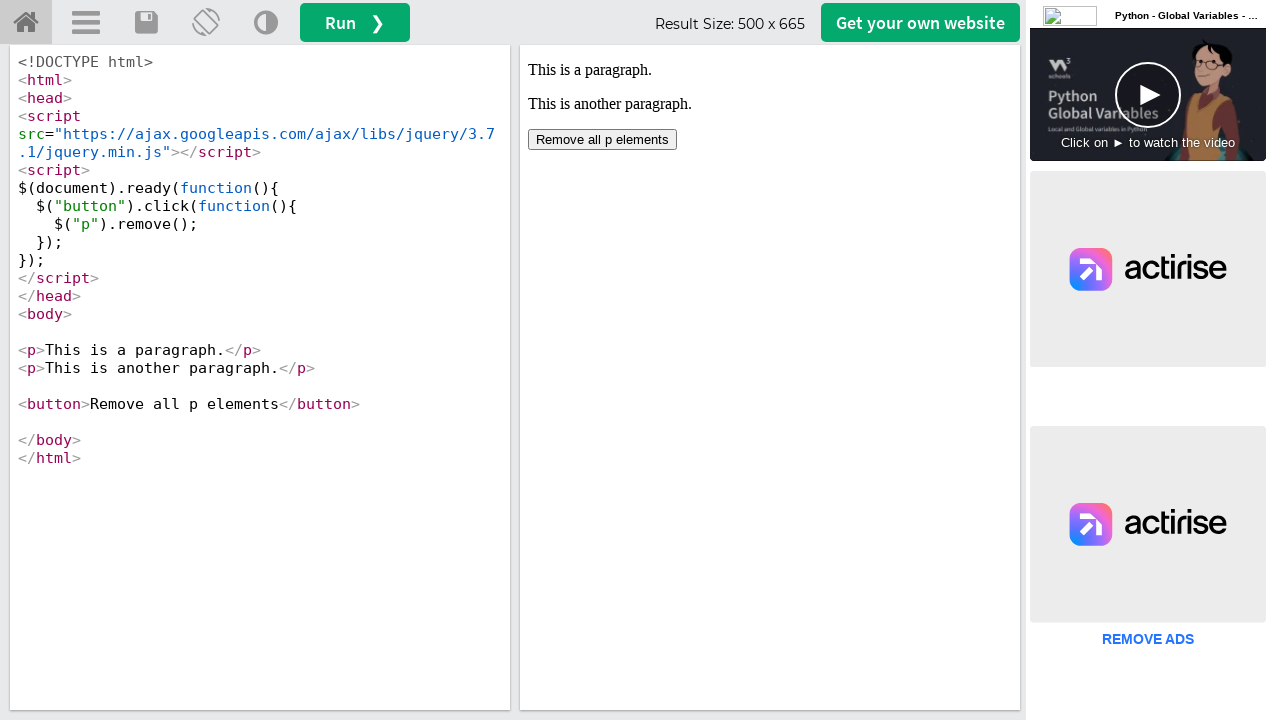

Verified paragraph element is visible
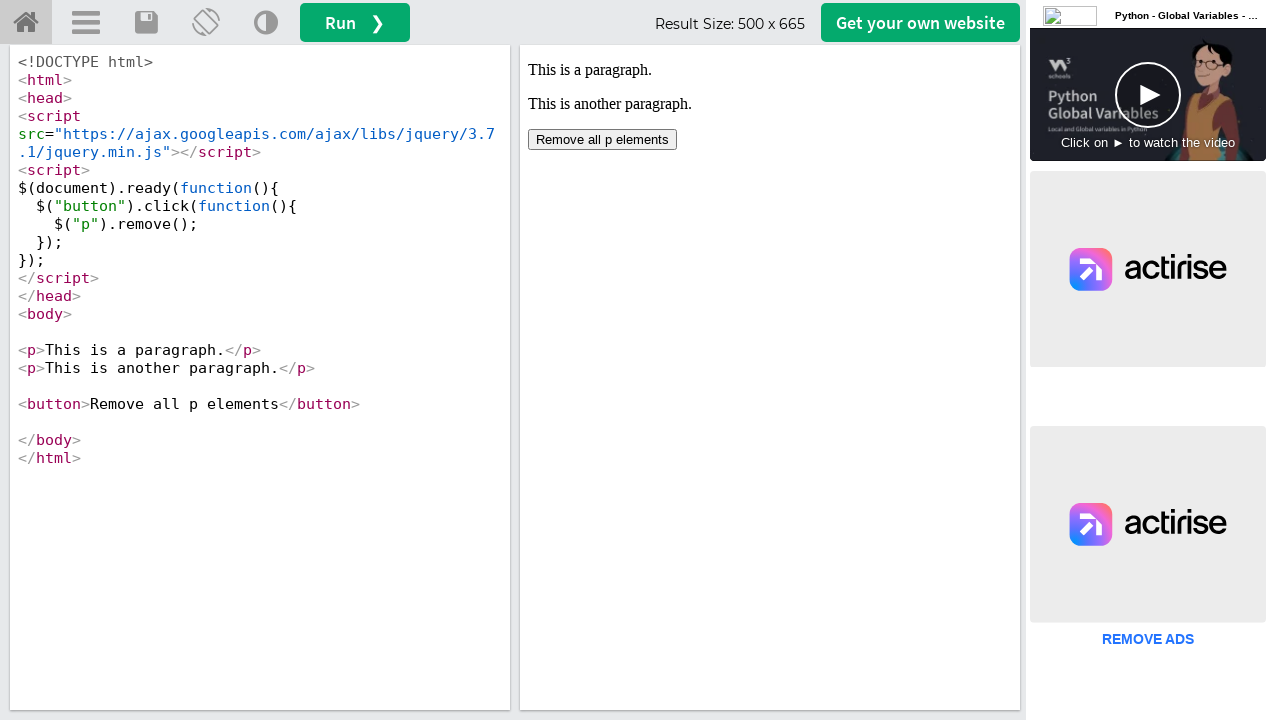

Clicked button to remove paragraph element at (602, 140) on #iframeResult >> internal:control=enter-frame >> xpath=//body/button
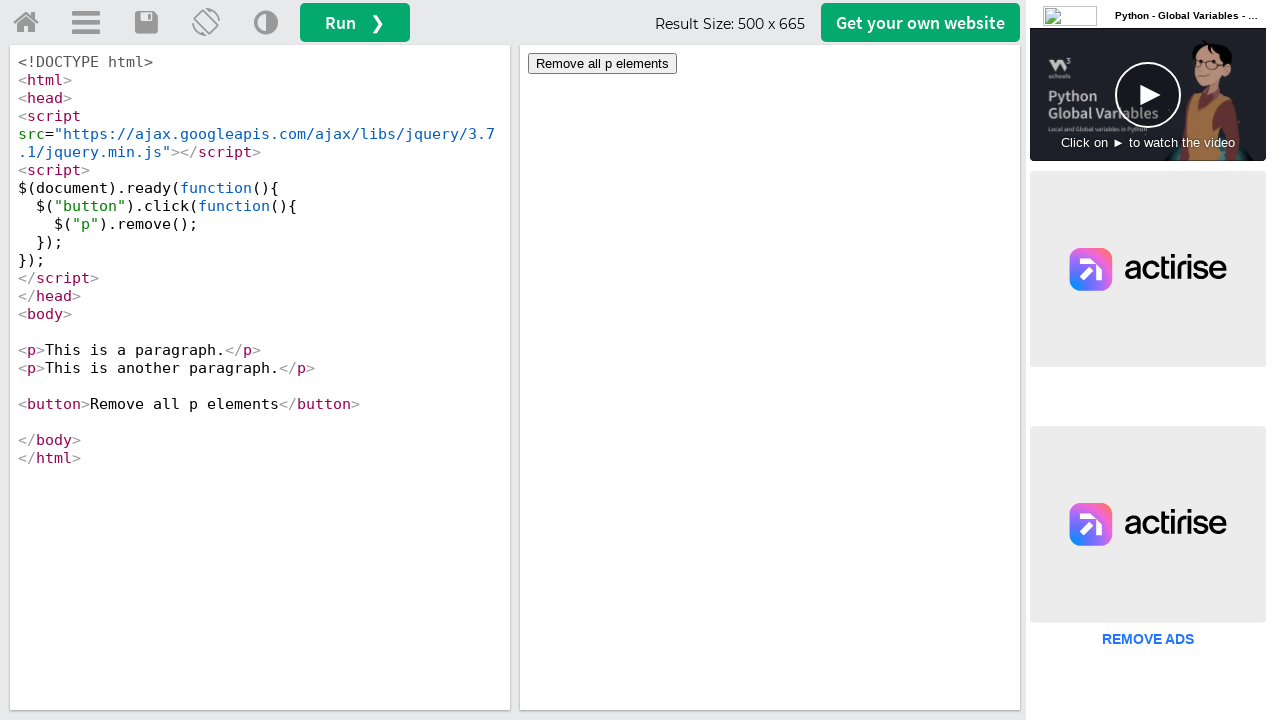

Verified paragraph element has been removed
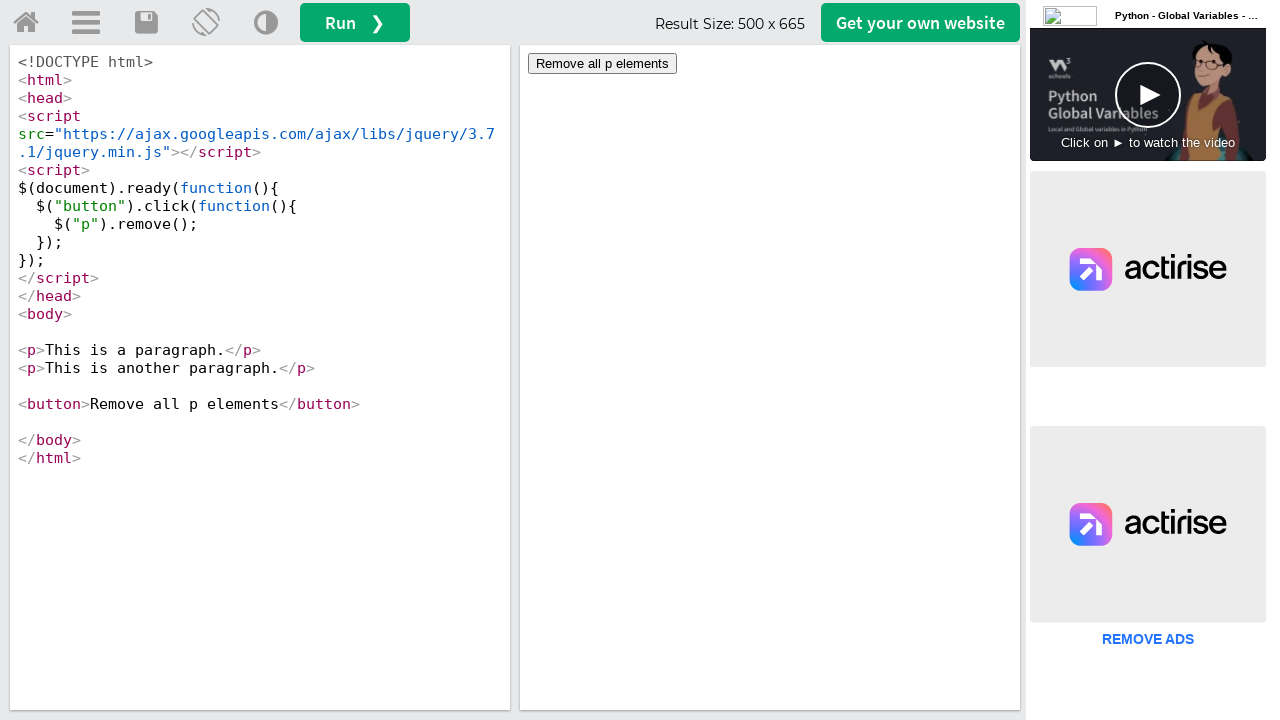

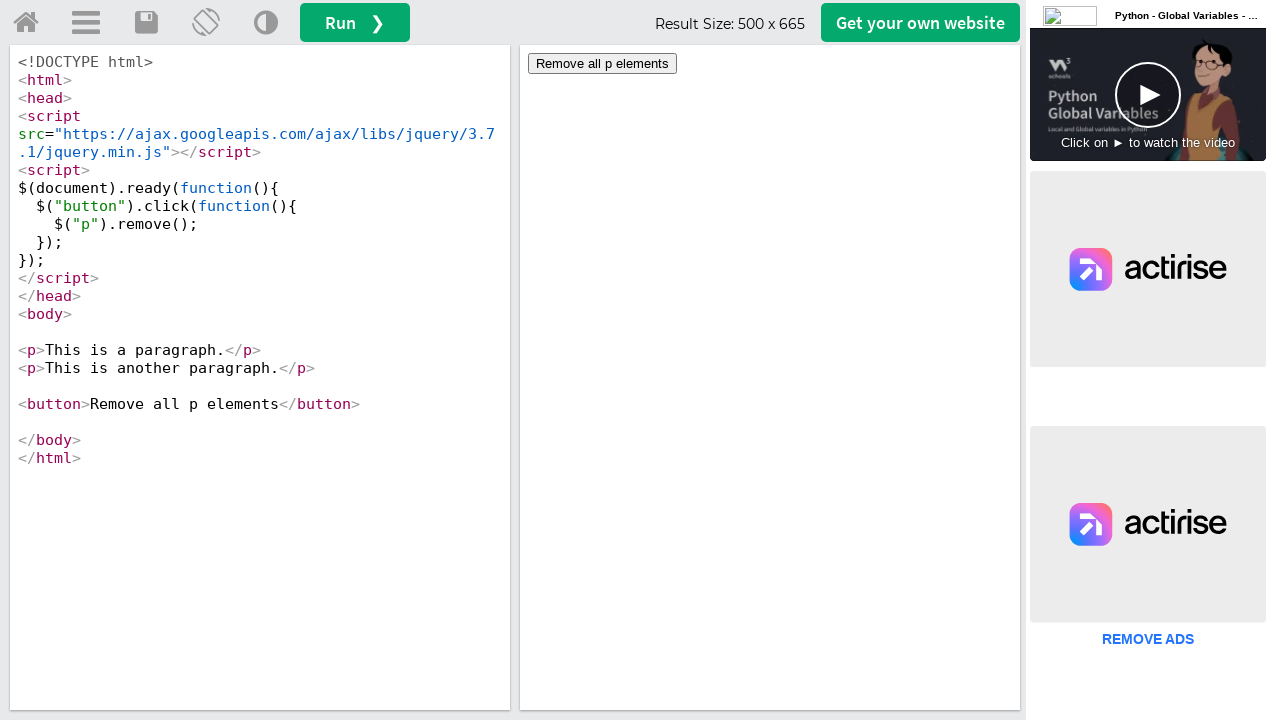